Tests Semantic UI multiple selection dropdown by typing to filter and selecting multiple country options (Angola, Aruba), then verifies the selections are displayed

Starting URL: https://semantic-ui.com/modules/dropdown.html

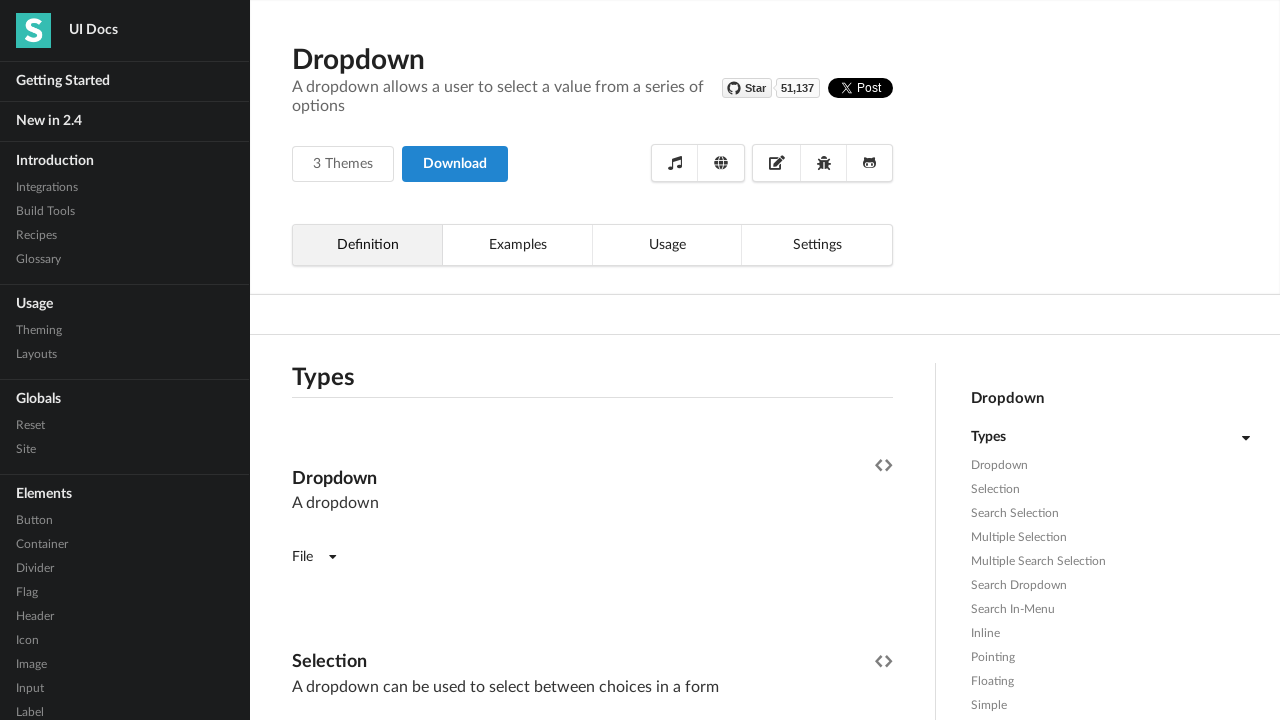

Scrolled multiple search selection dropdown into view
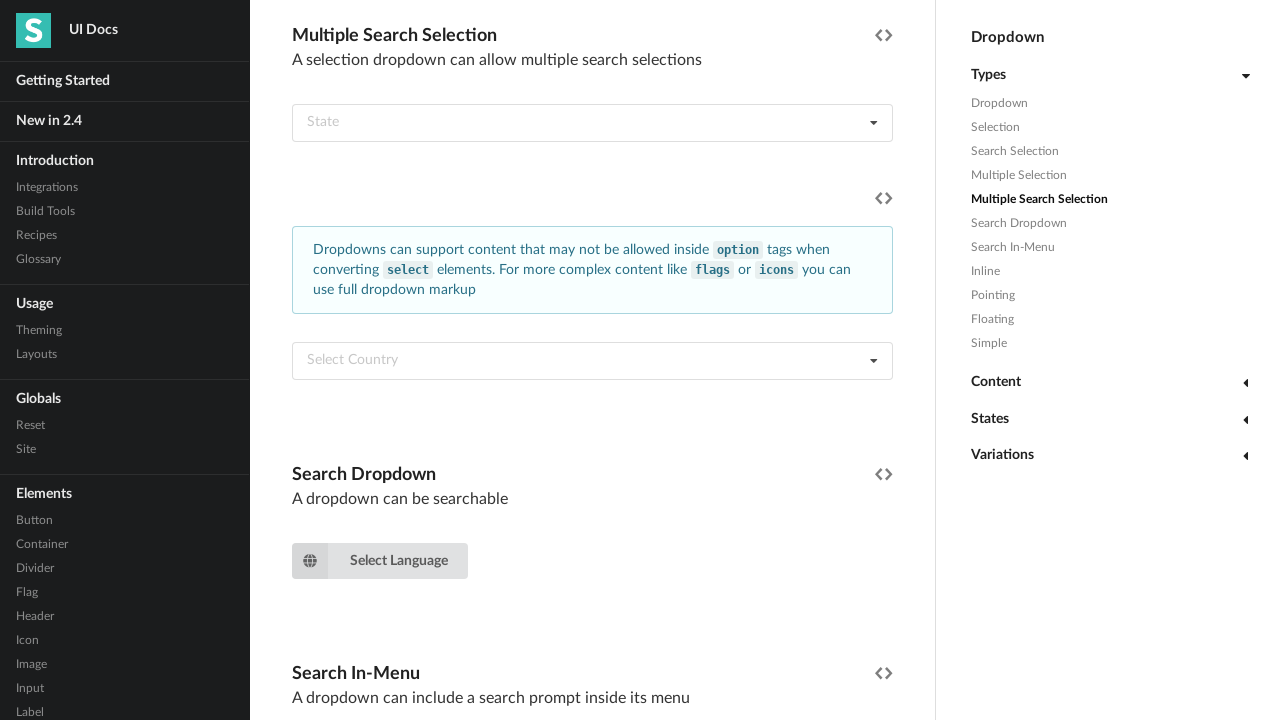

Typed 'a' in dropdown search field to filter options on div.another.dropdown.example div.ui.fluid.multiple.search.selection.dropdown >> 
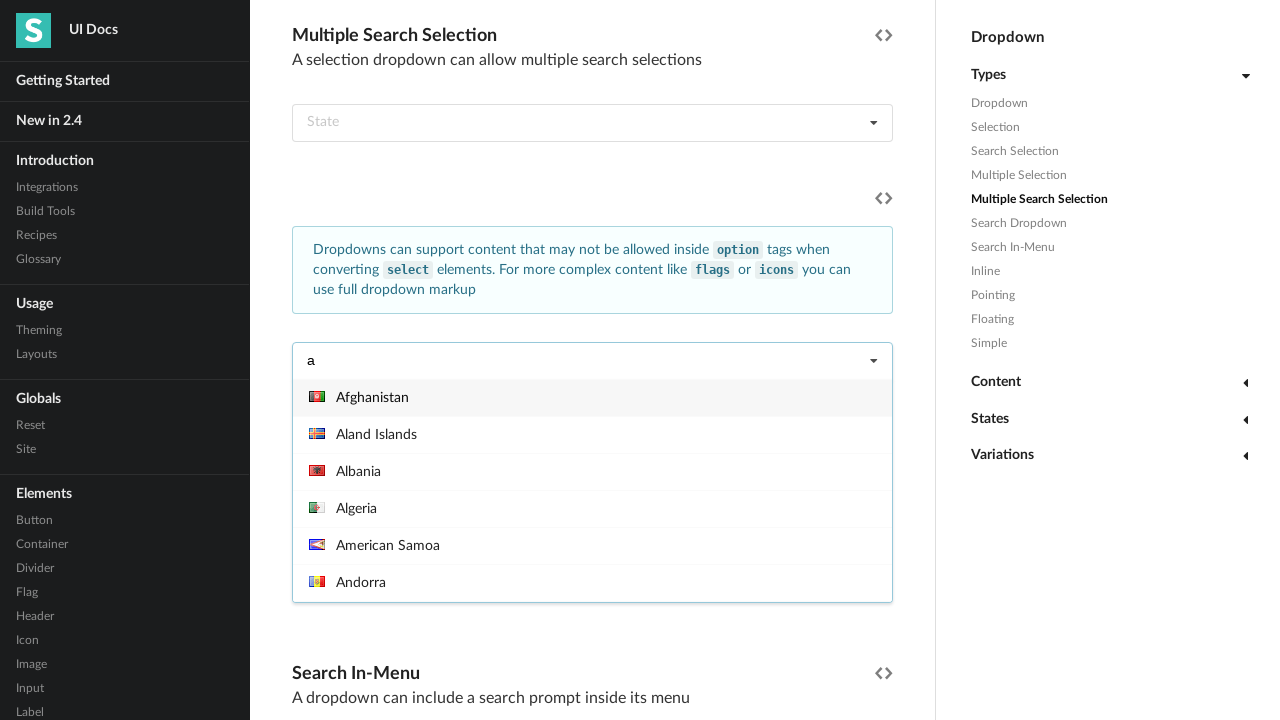

Waited for dropdown options to load
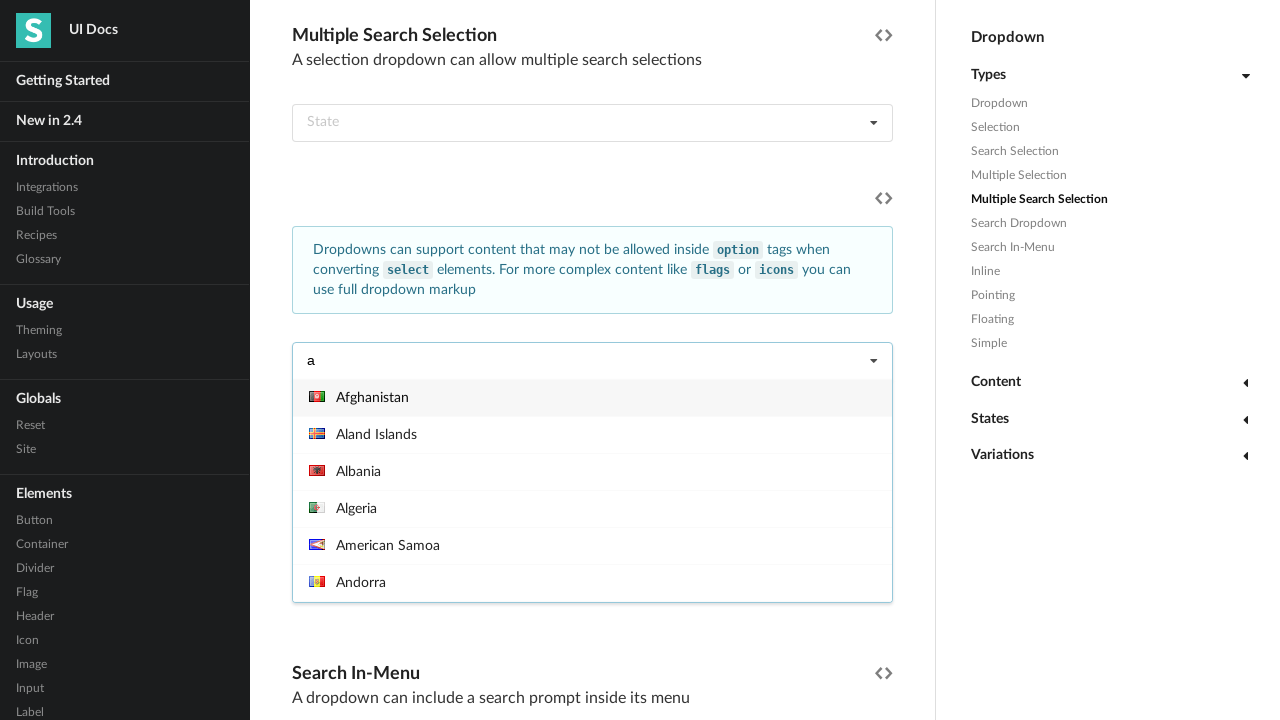

Selected Angola from filtered dropdown options at (592, 583) on div.ui.fluid.multiple.search.selection.dropdown.active.visible div.menu div.item
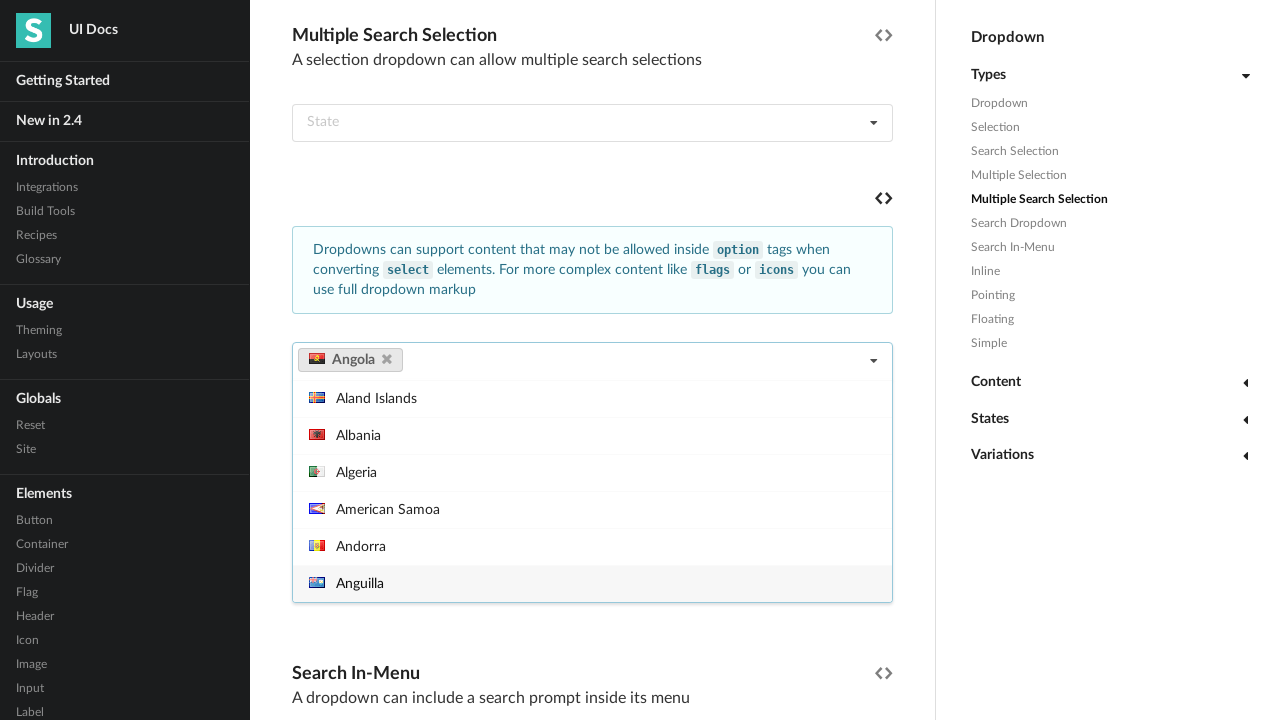

Typed 'a' in dropdown search field again to filter for Aruba on div.another.dropdown.example div.ui.fluid.multiple.search.selection.dropdown >> 
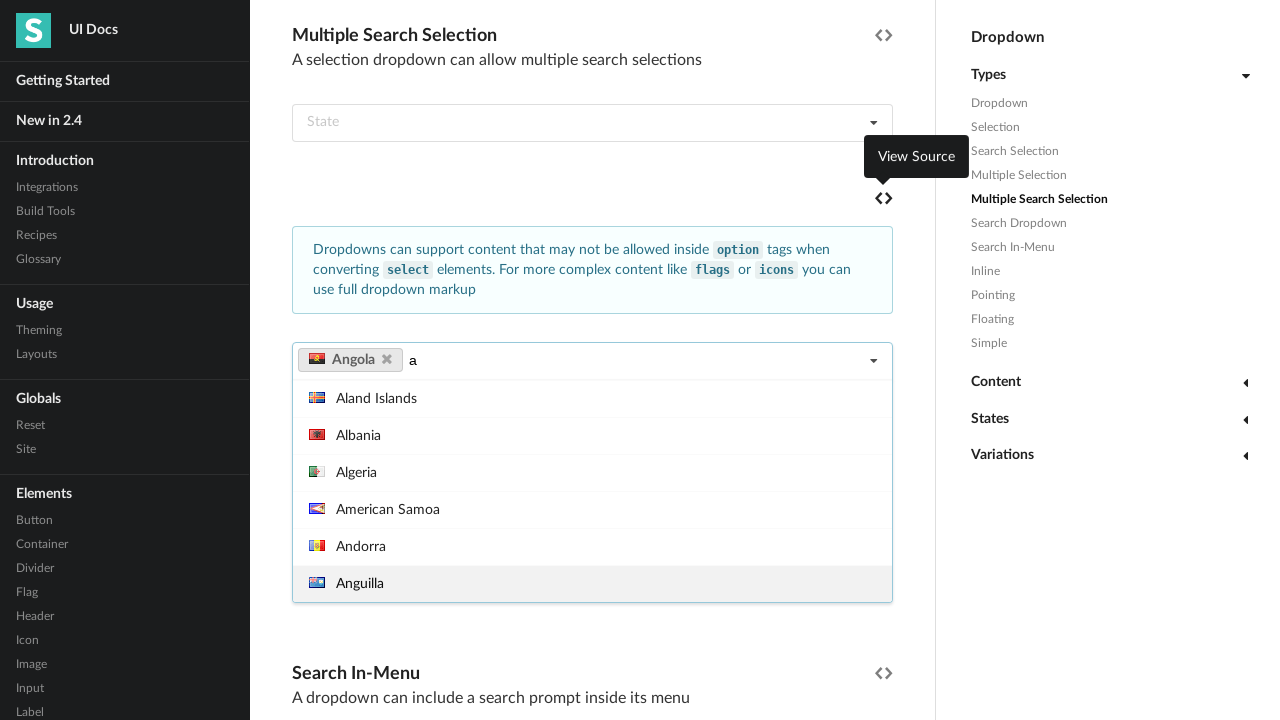

Waited for dropdown options to load after second search
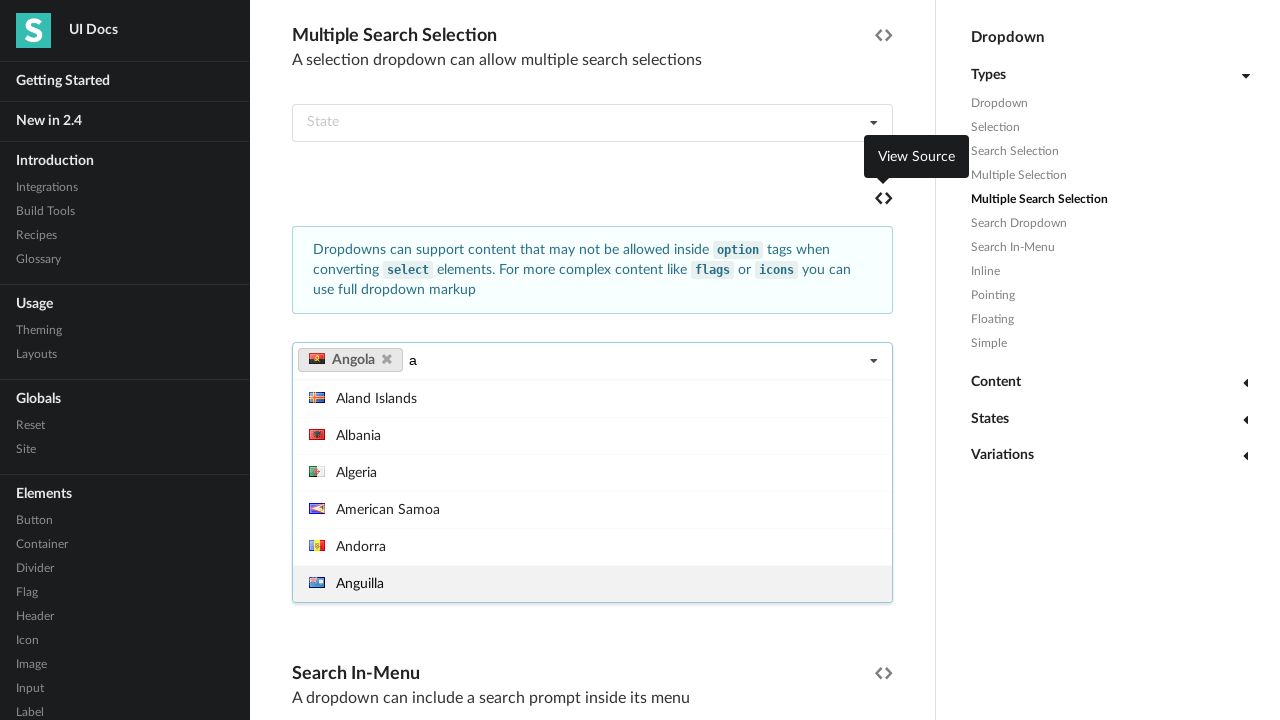

Selected Aruba from filtered dropdown options at (592, 490) on div.ui.fluid.multiple.search.selection.dropdown.active.visible div.menu div.item
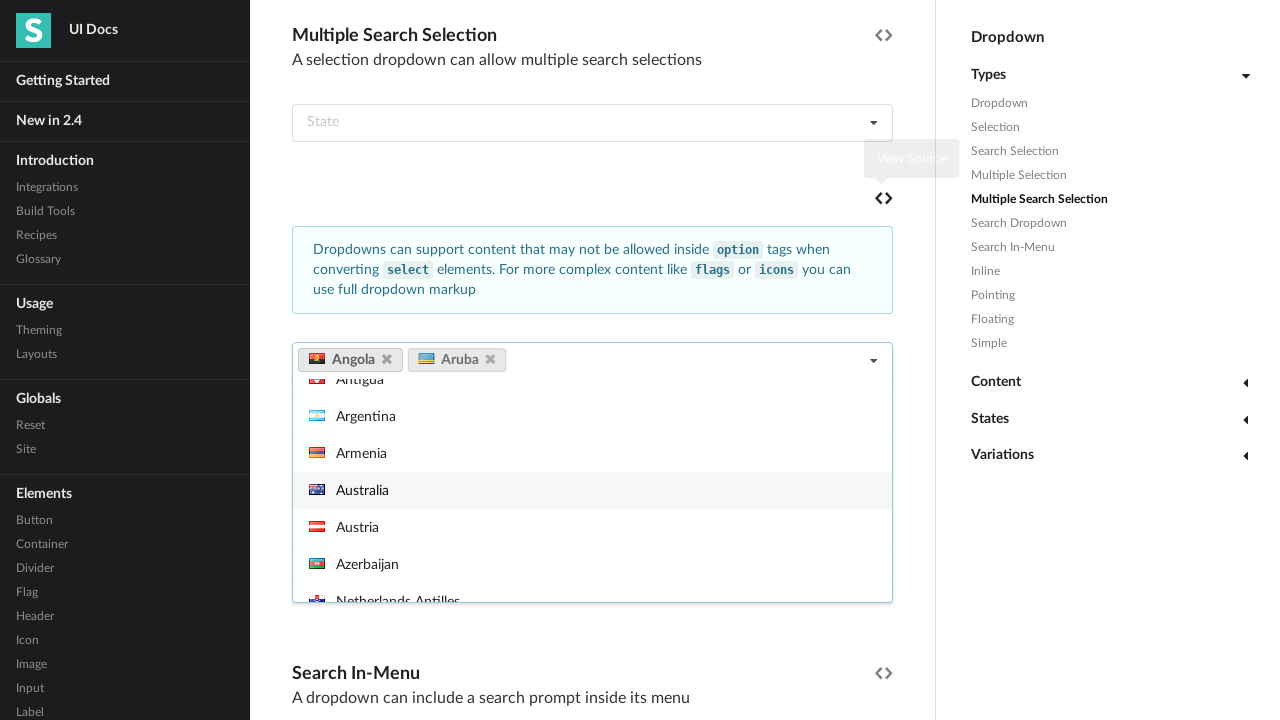

Verified Angola label is displayed in dropdown selection
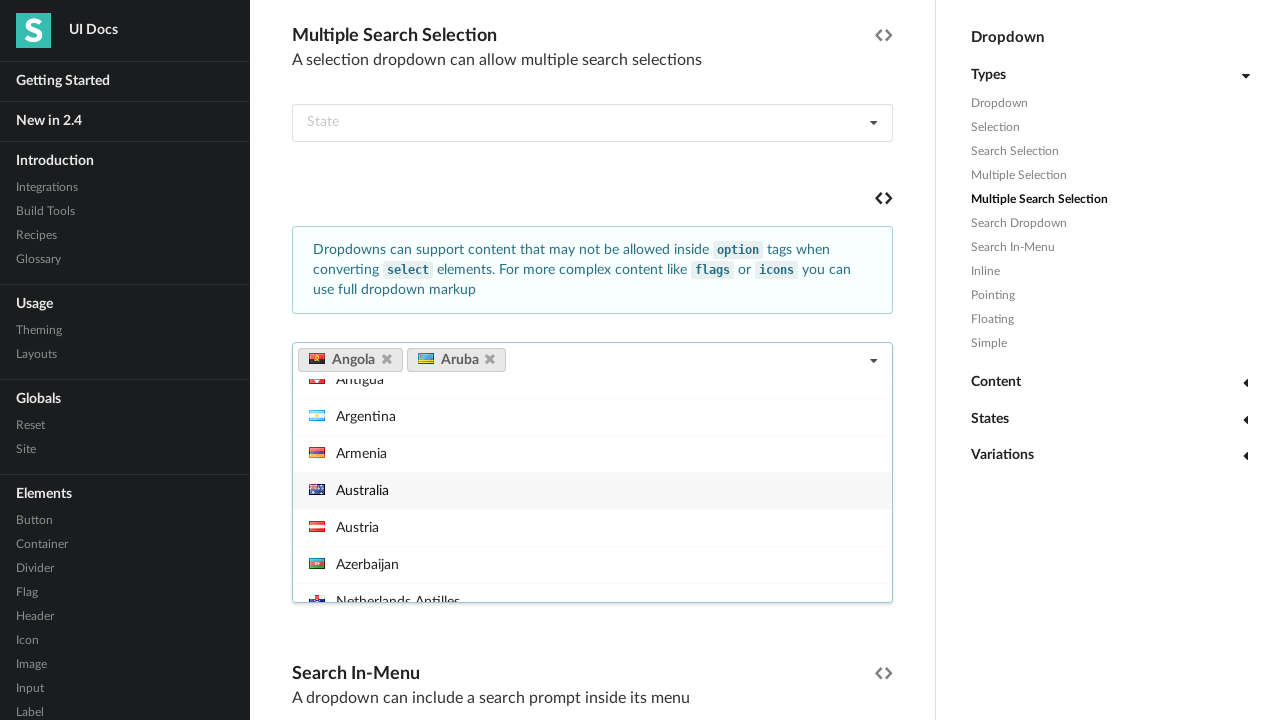

Verified Aruba label is displayed in dropdown selection
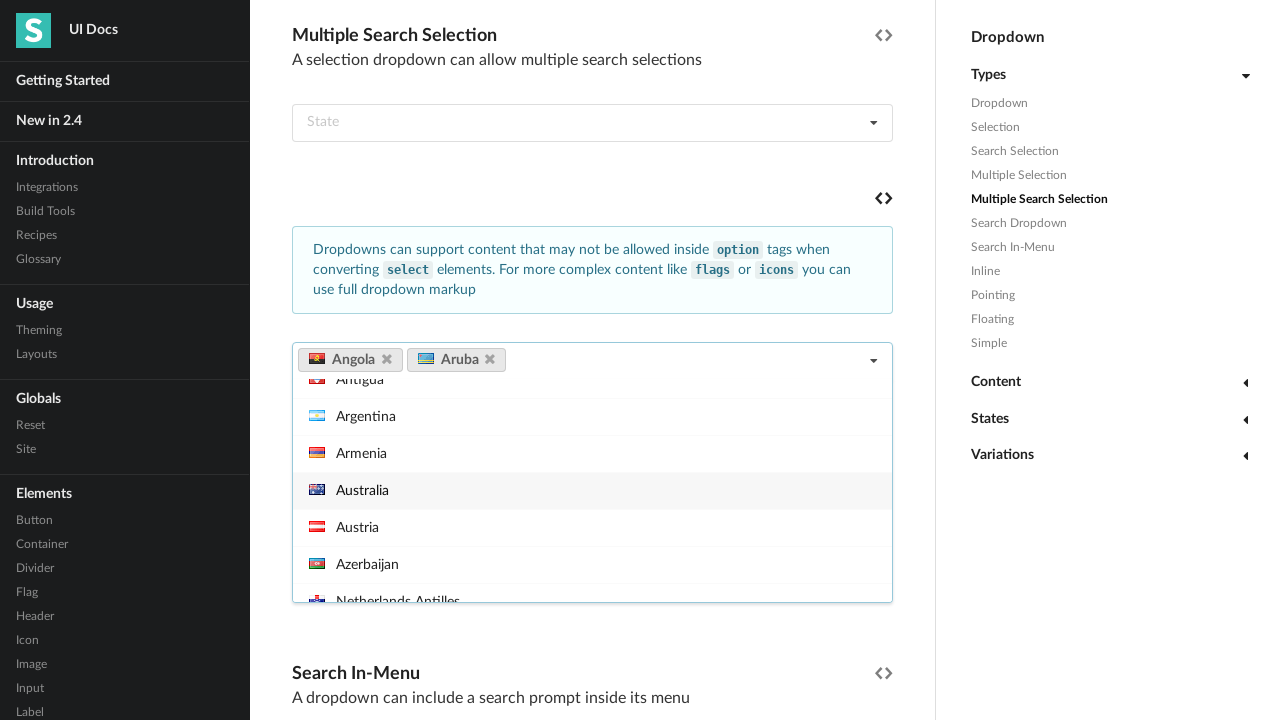

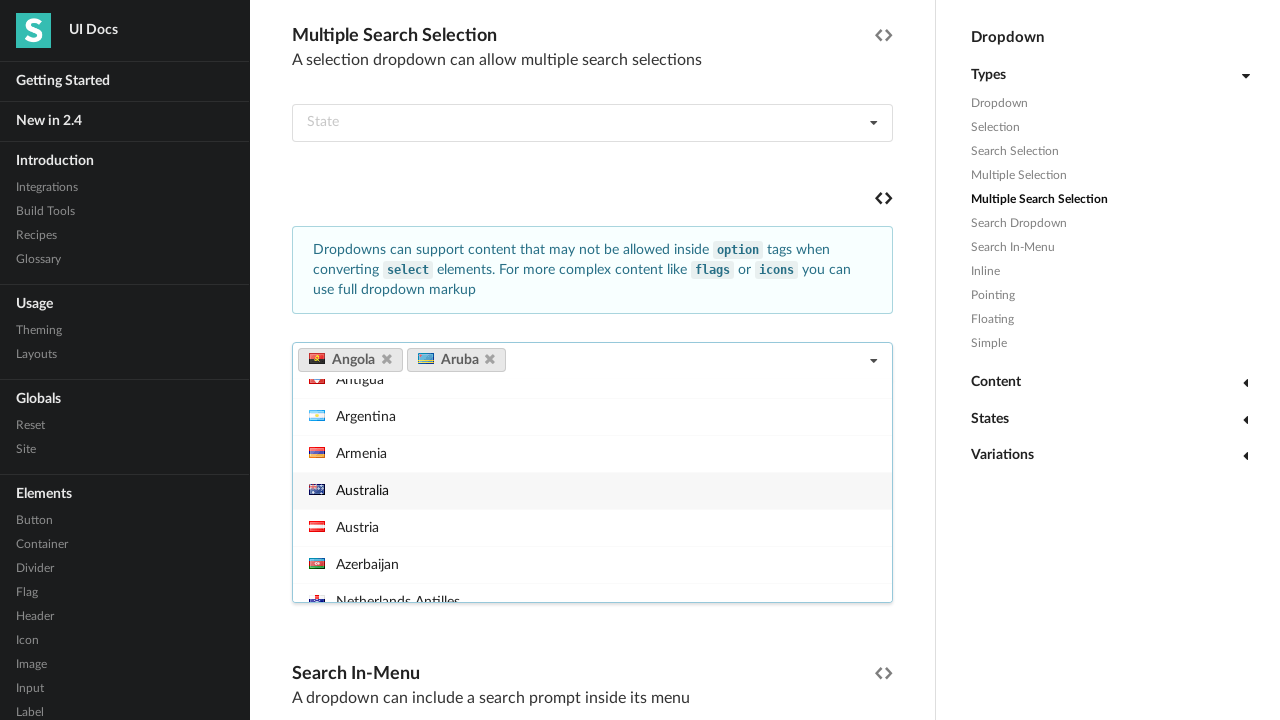